Validates that the email link has the correct mailto href

Starting URL: https://jaredwebber.dev

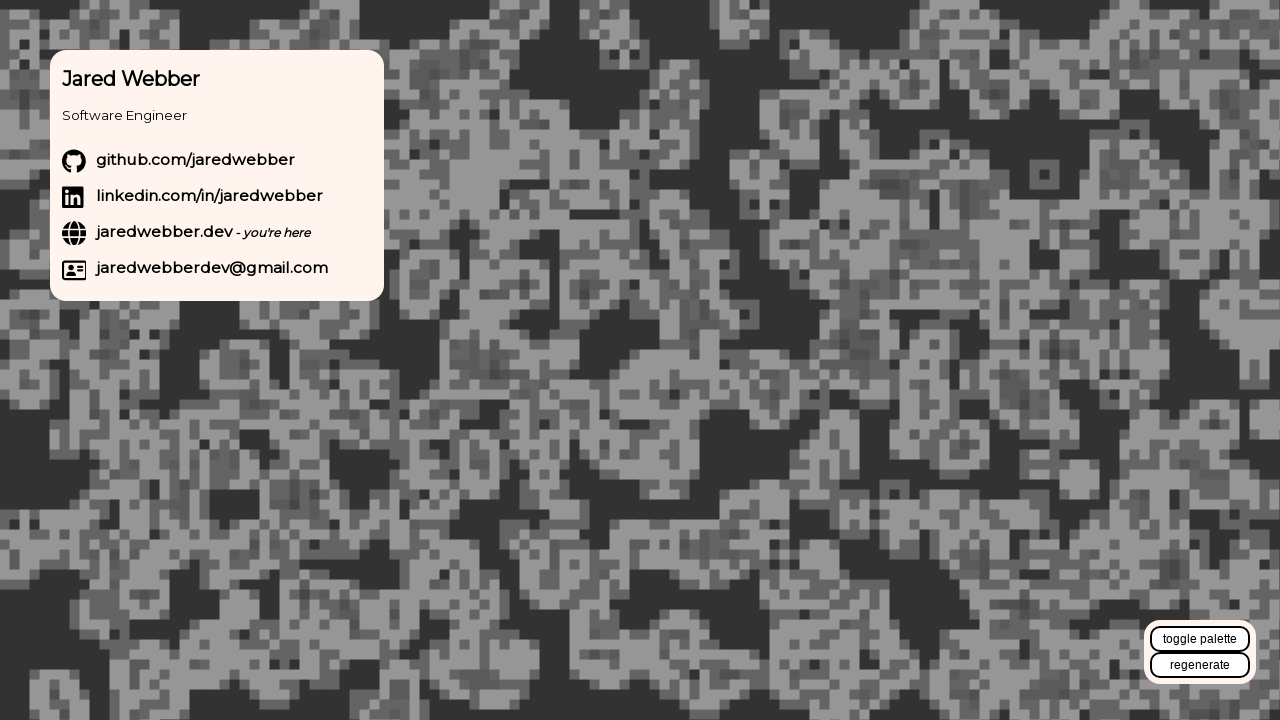

Located email link with text 'jaredwebberdev@gmail.com'
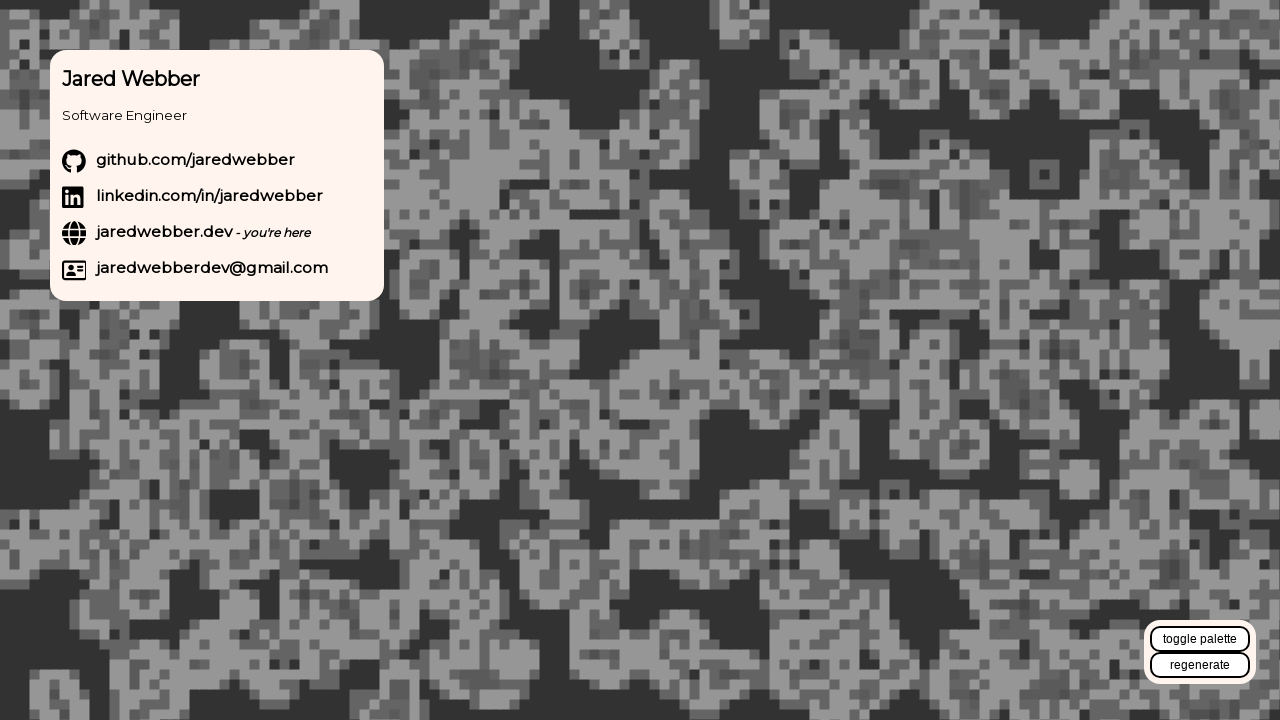

Verified email link href attribute equals 'mailto:jaredwebberdev@gmail.com'
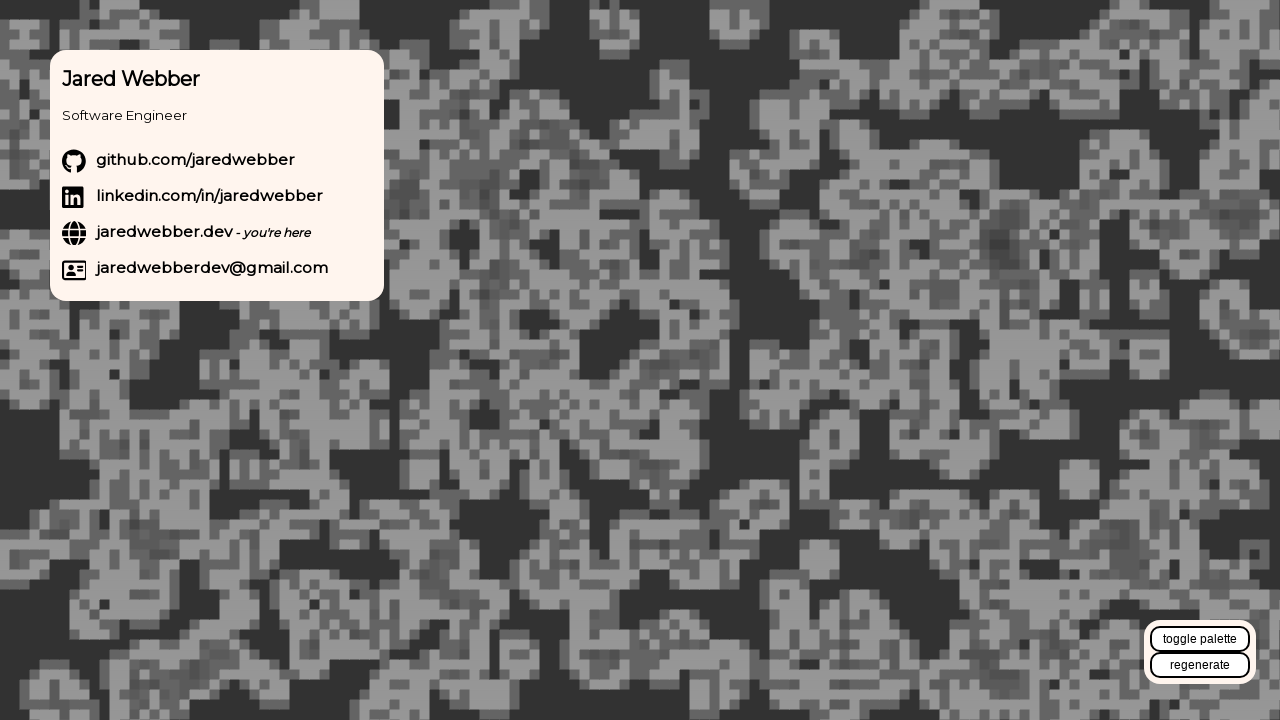

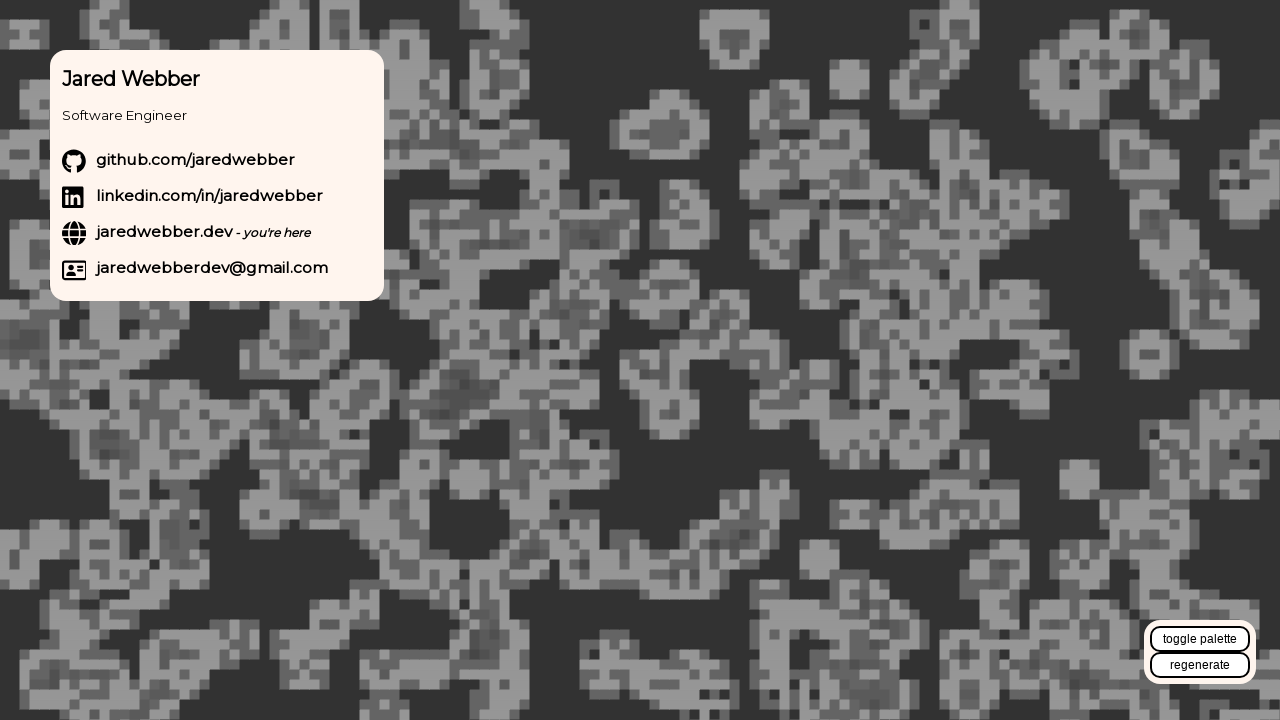